Tests button click functionality on a Selenium practice page by clicking through a sequence of buttons and verifying text labels appear correctly after each interaction

Starting URL: https://savkk.github.io/selenium-practice/

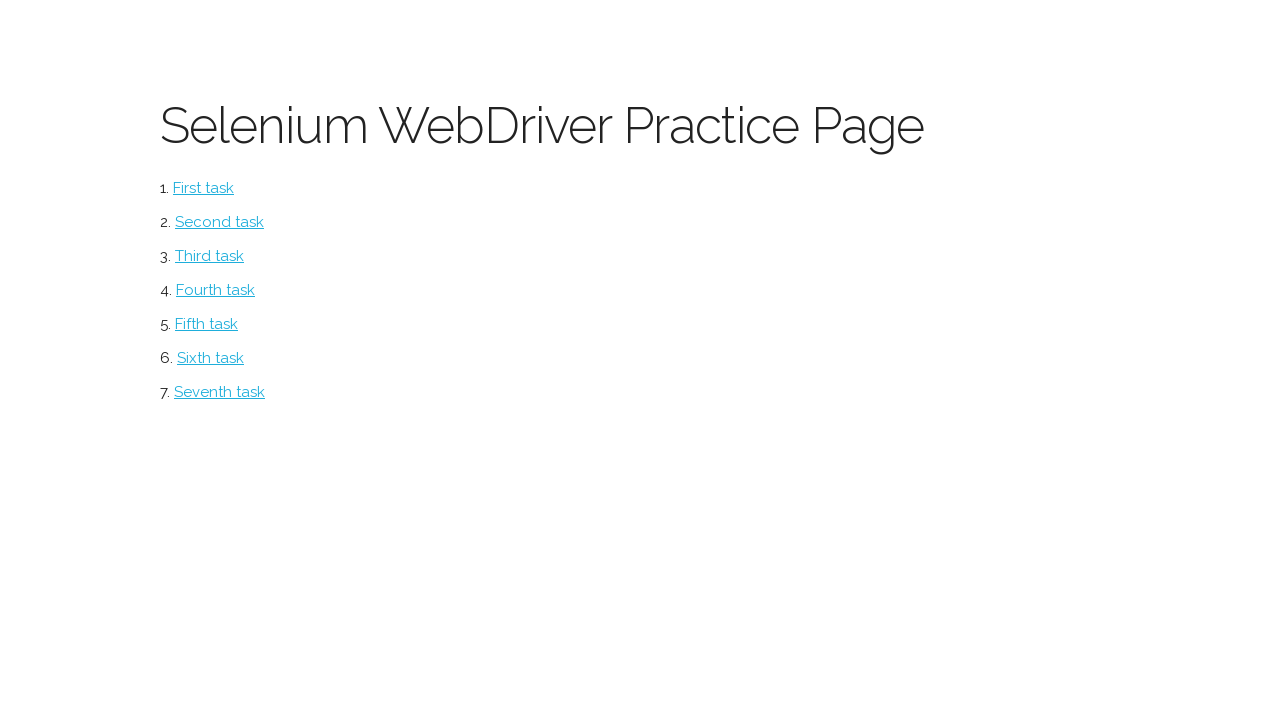

Clicked the main button at (204, 188) on #button
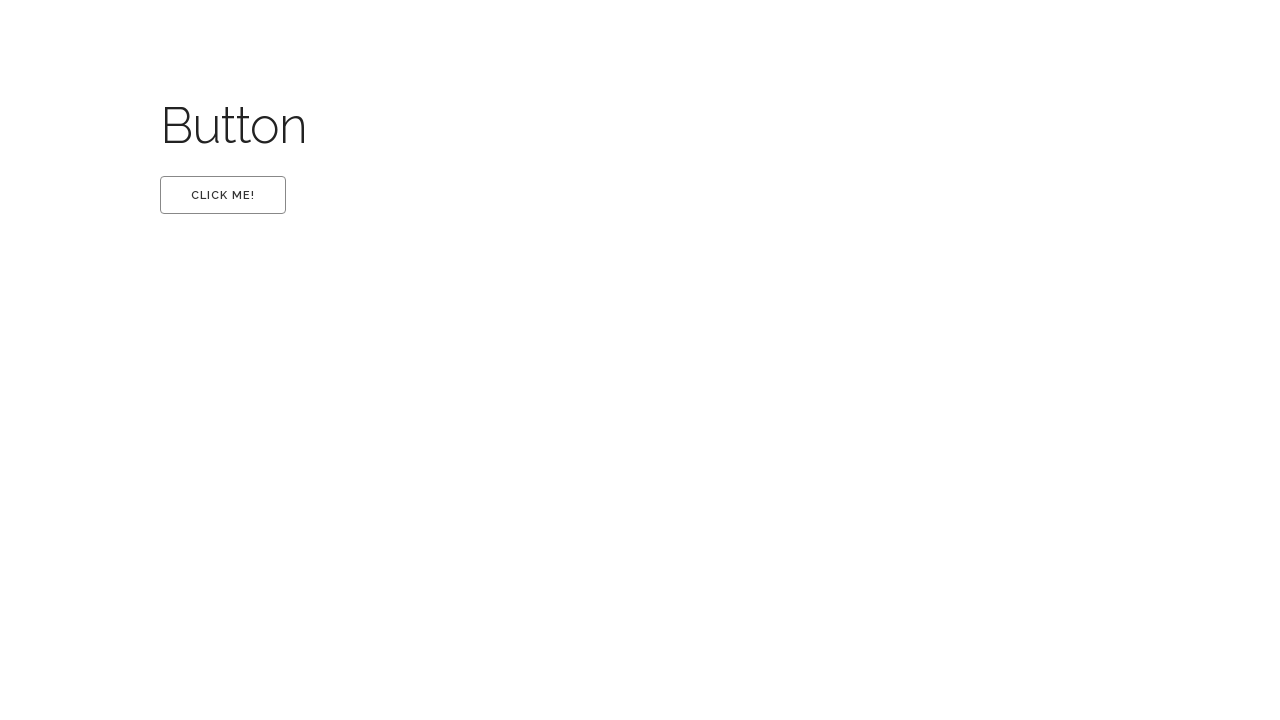

Clicked the first button at (223, 195) on #first
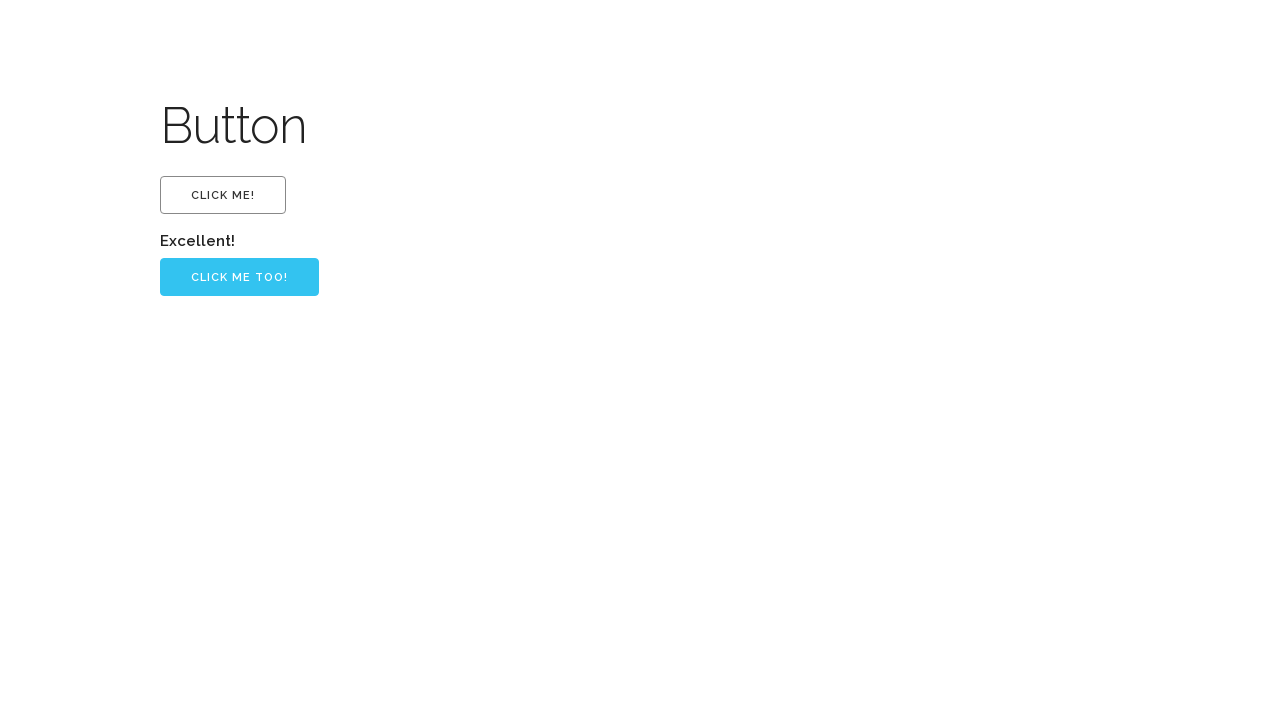

Verified 'Excellent!' label appeared
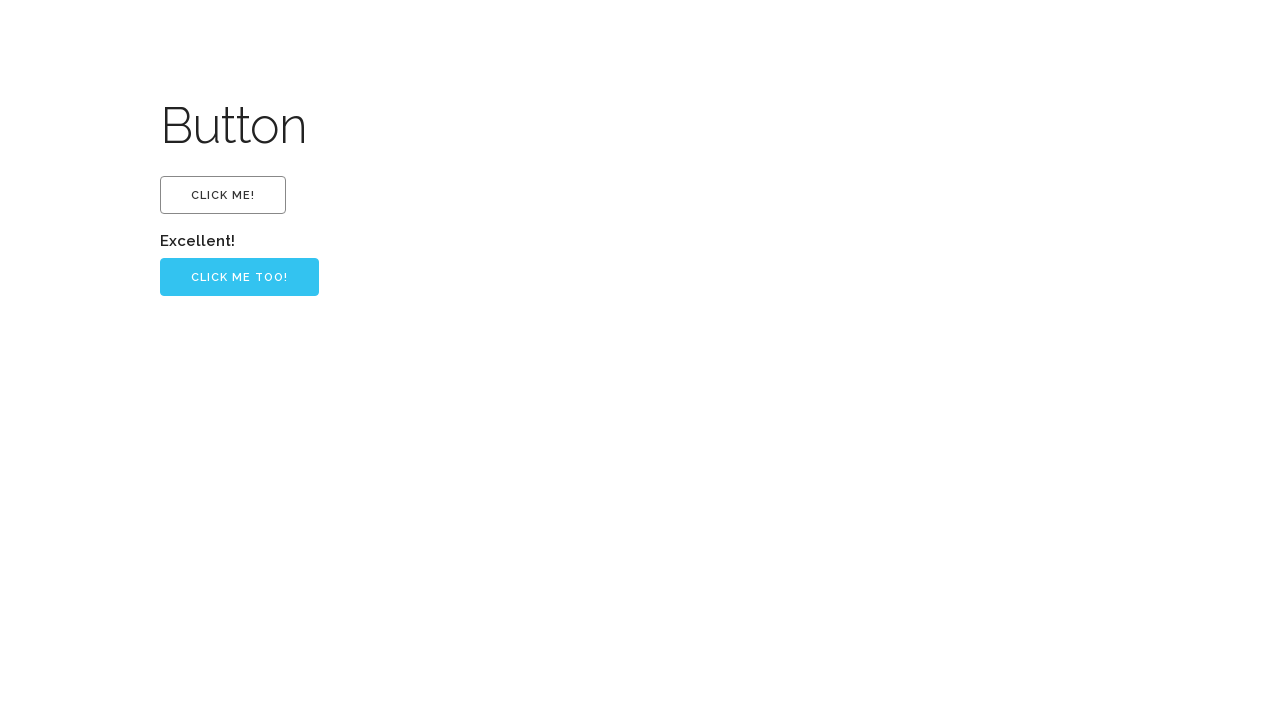

Clicked the 'Click me too!' button at (240, 277) on .button-primary
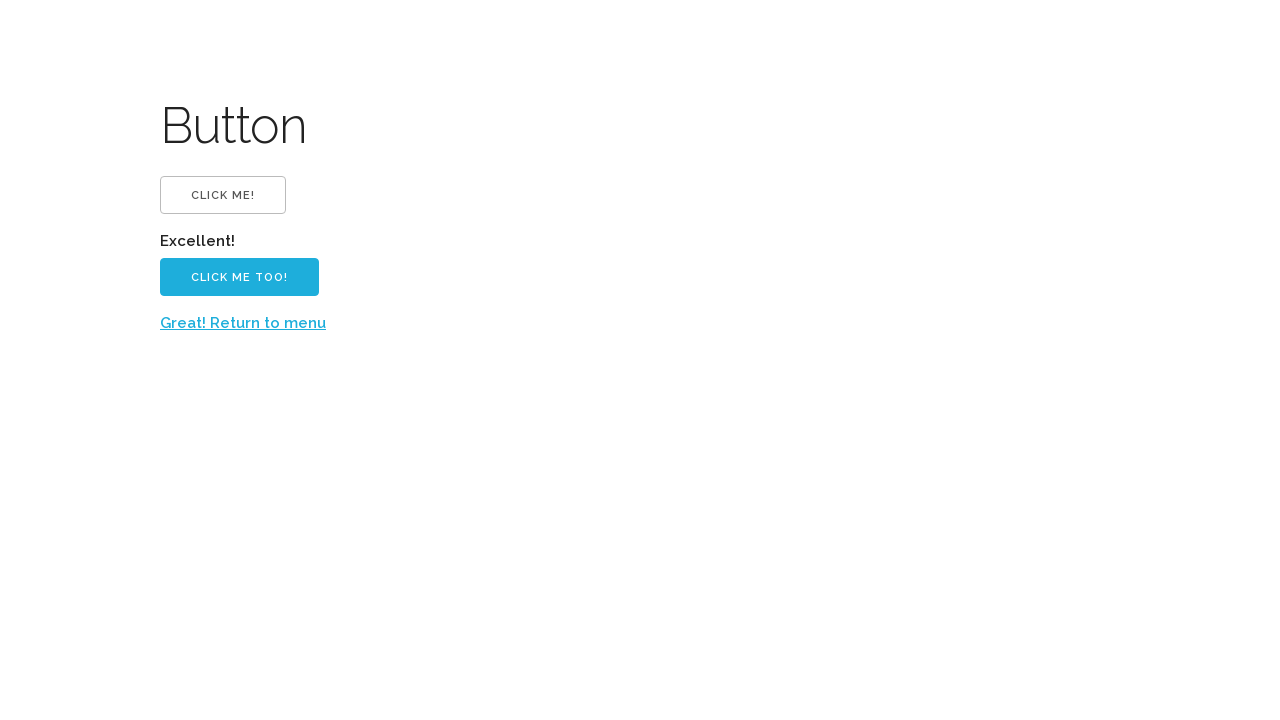

Verified 'Great! Return to menu' link appeared
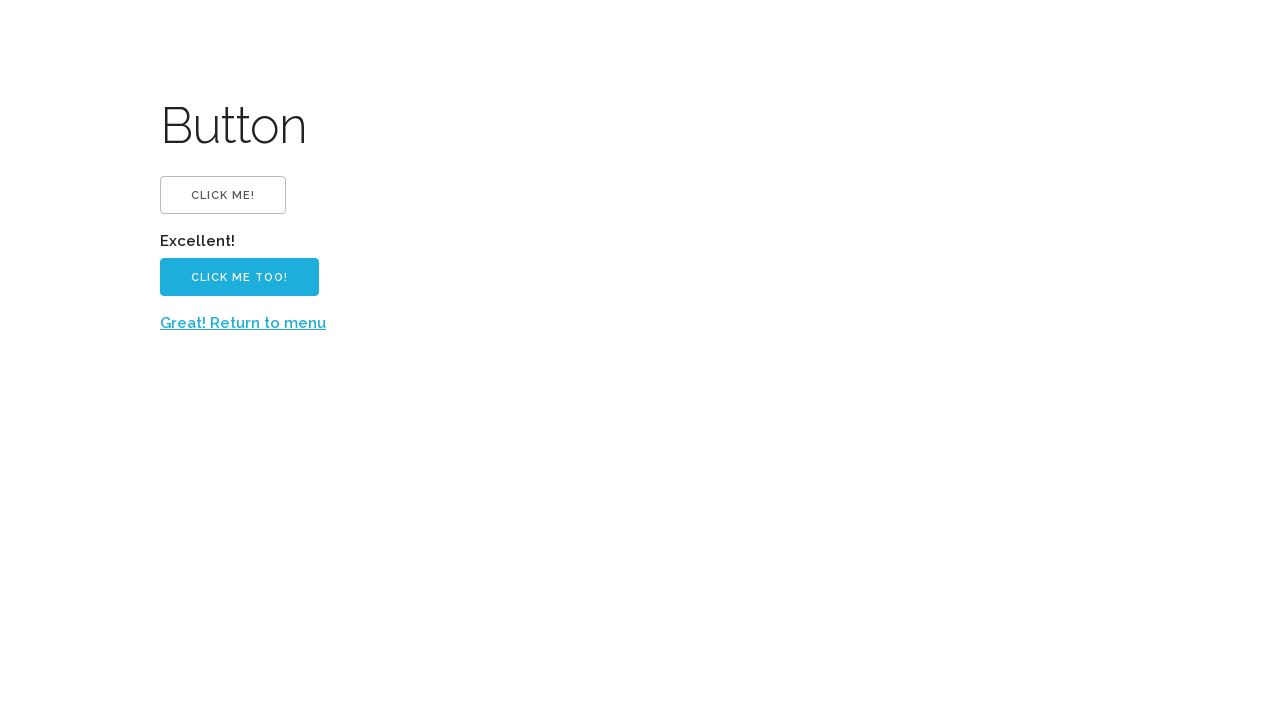

Clicked 'Great! Return to menu' link at (243, 323) on text=Great! Return to menu
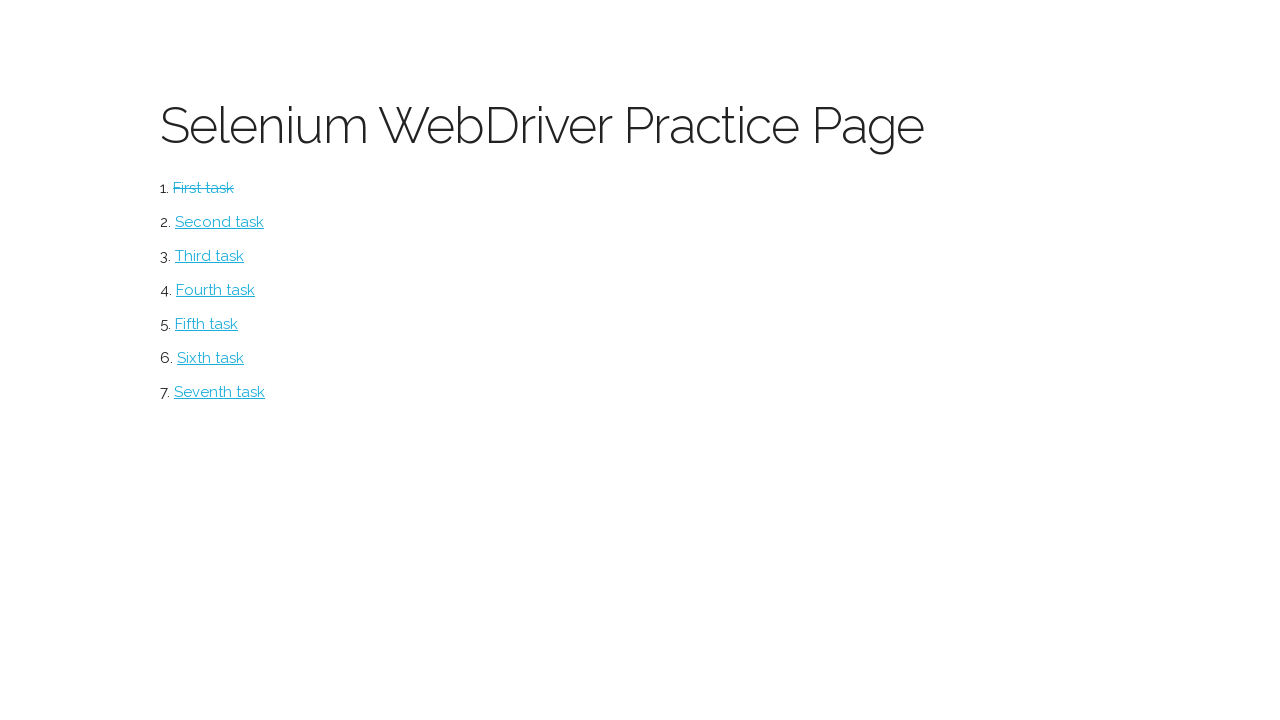

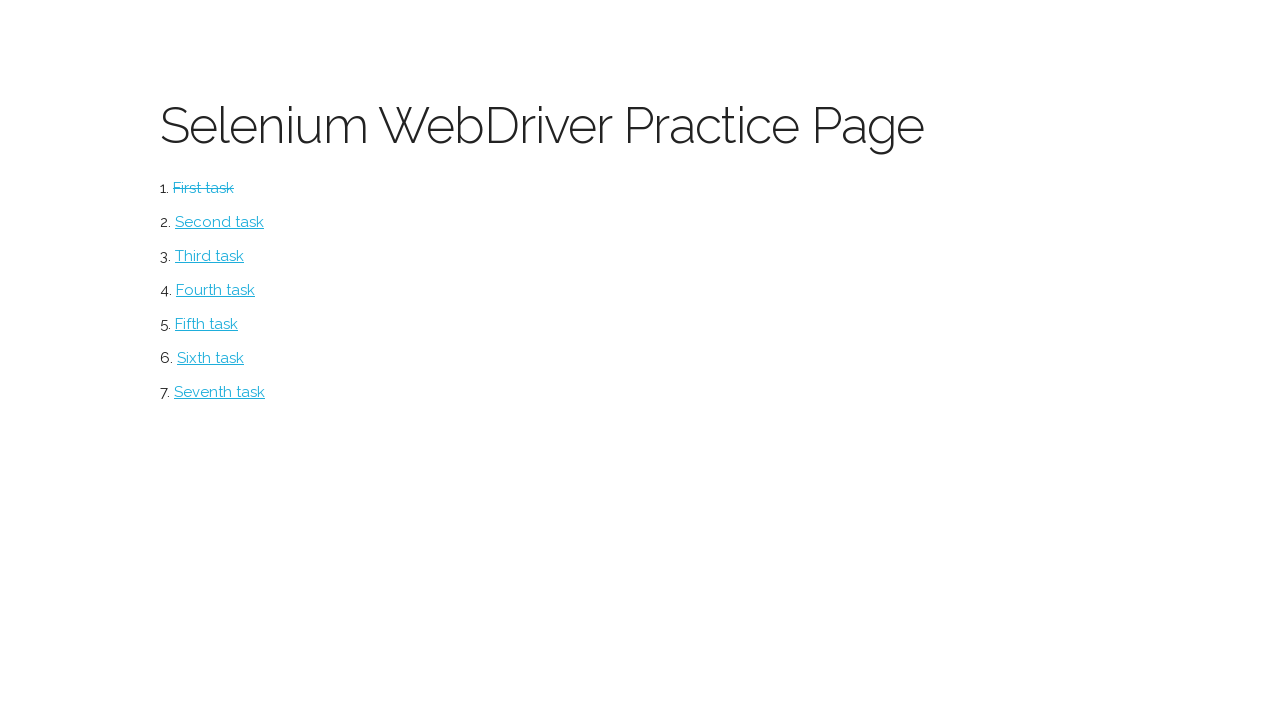